Tests element highlighting functionality by navigating to a page with many elements and visually highlighting a specific element by changing its border style using JavaScript execution.

Starting URL: http://the-internet.herokuapp.com/large

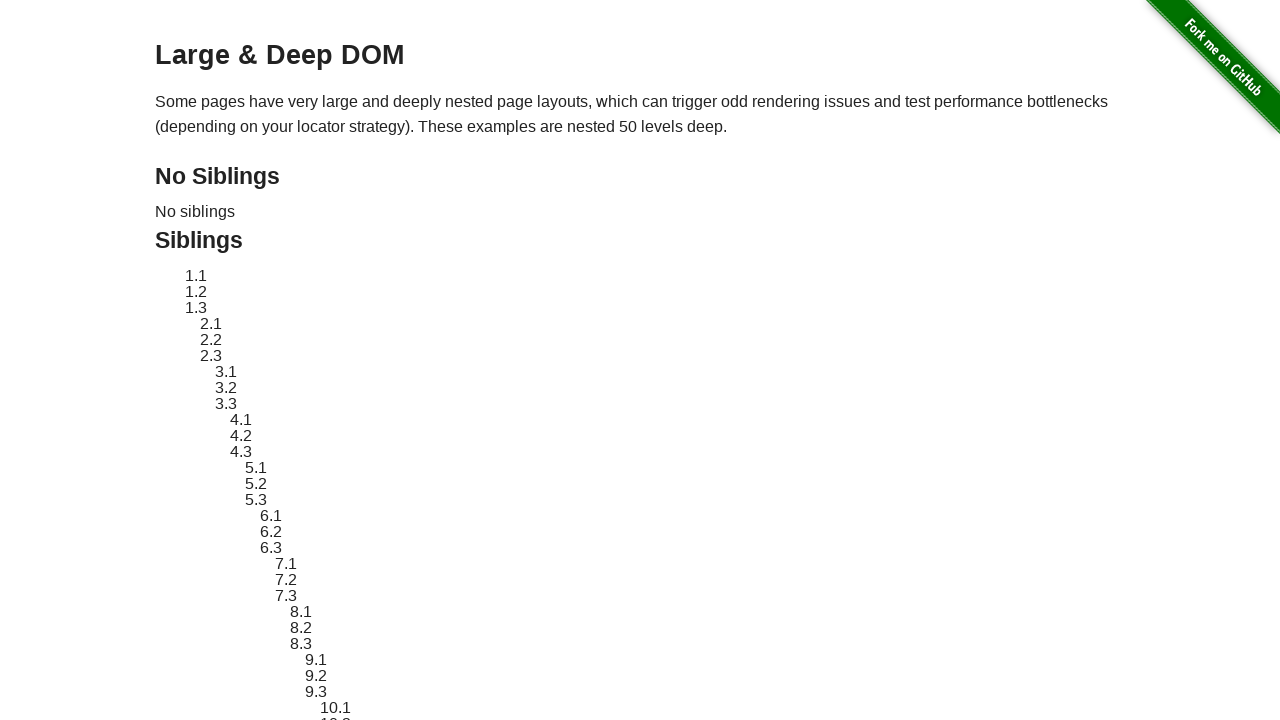

Navigated to the-internet.herokuapp.com/large page
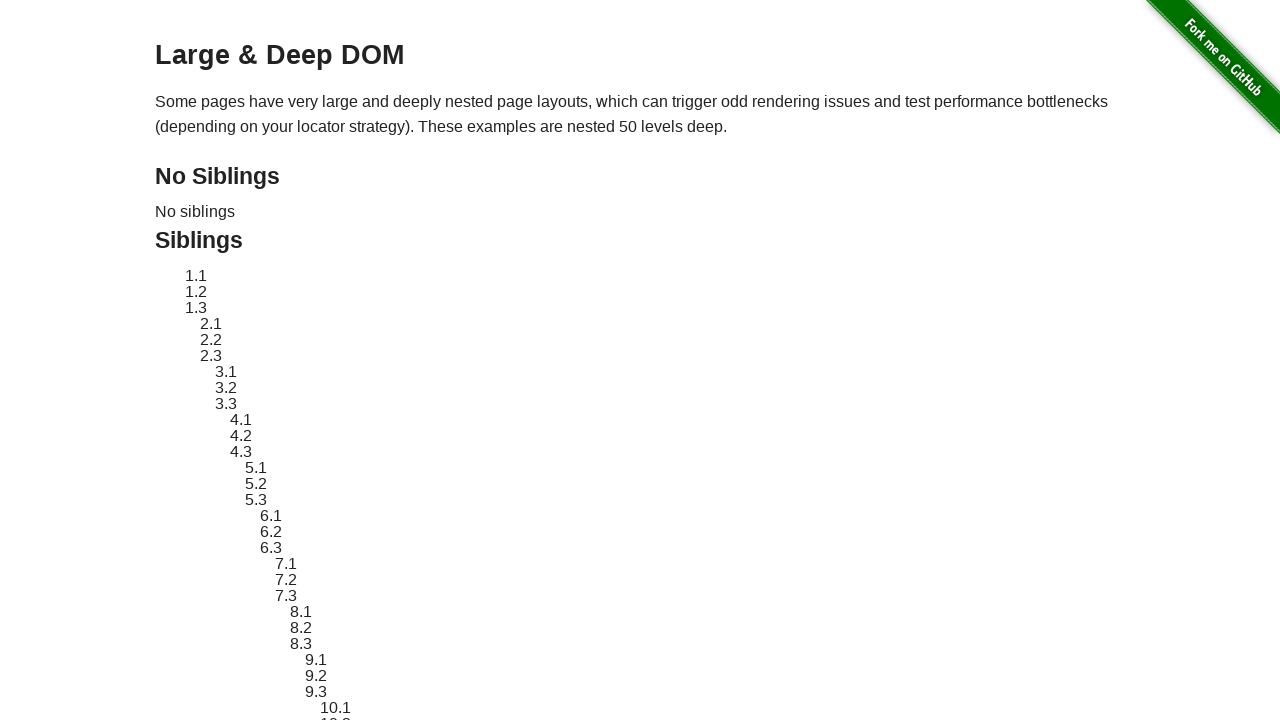

Located element with ID sibling-2.3
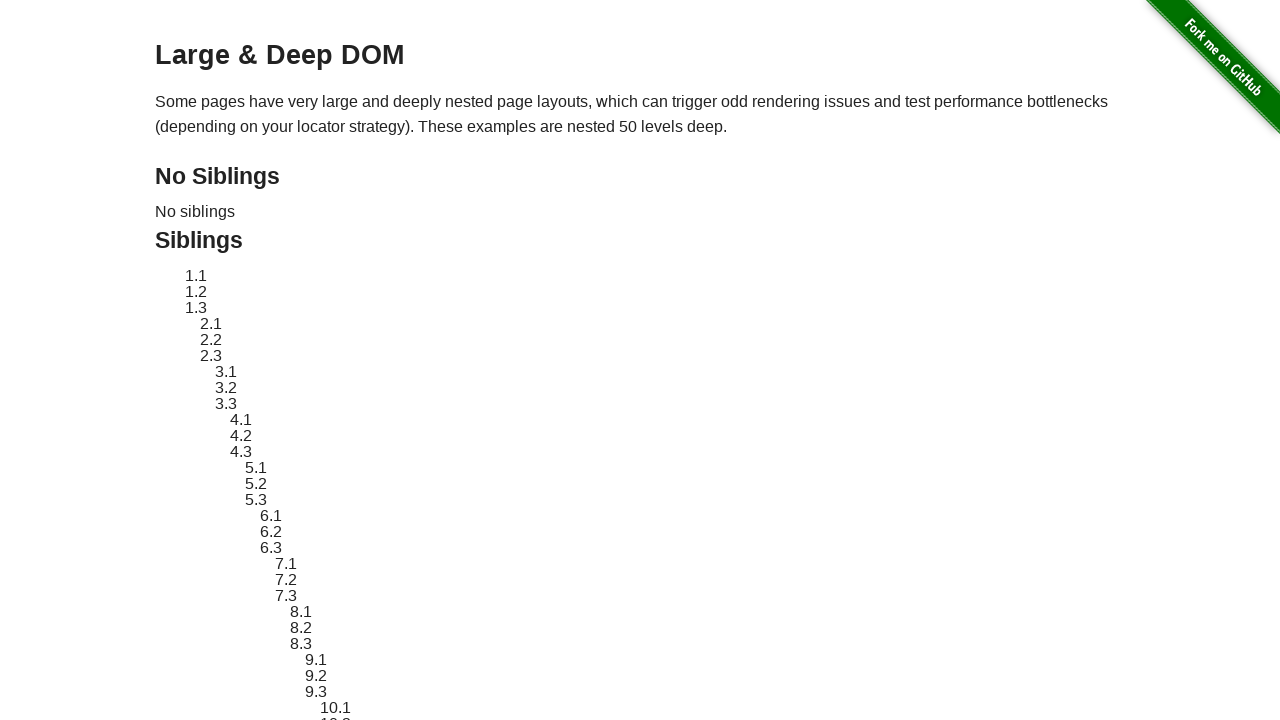

Element became visible
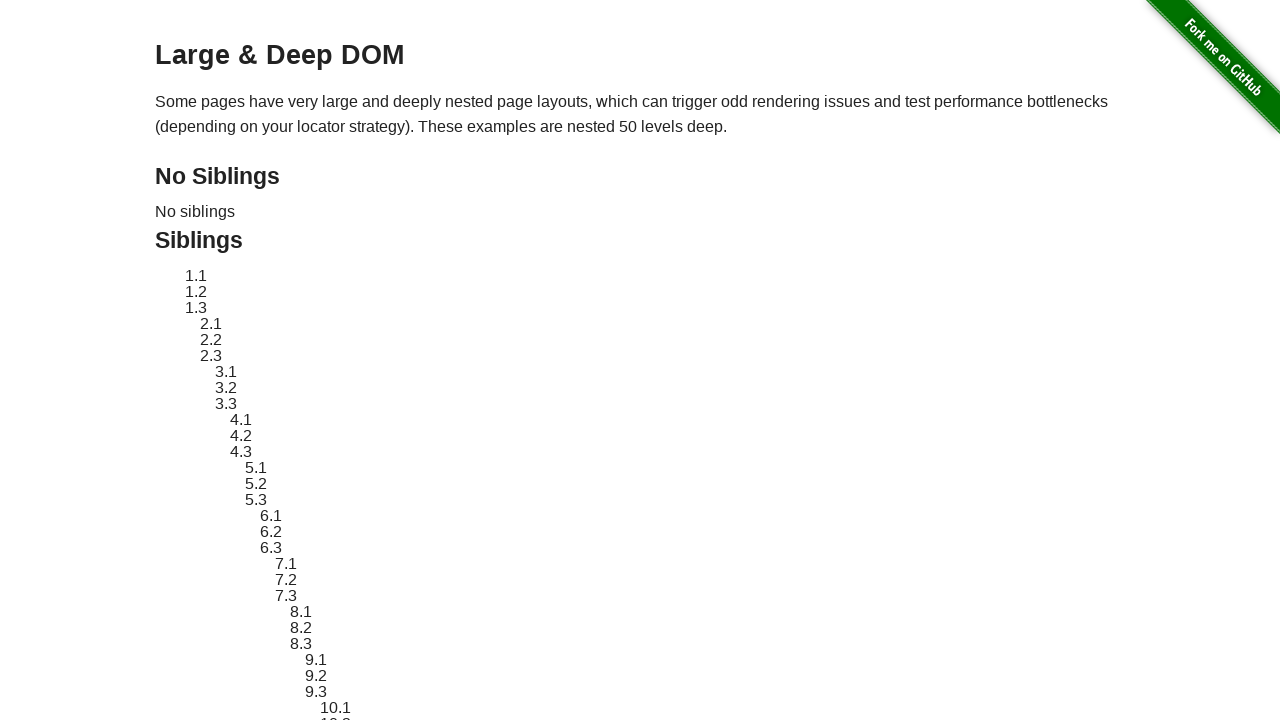

Retrieved original element style attribute
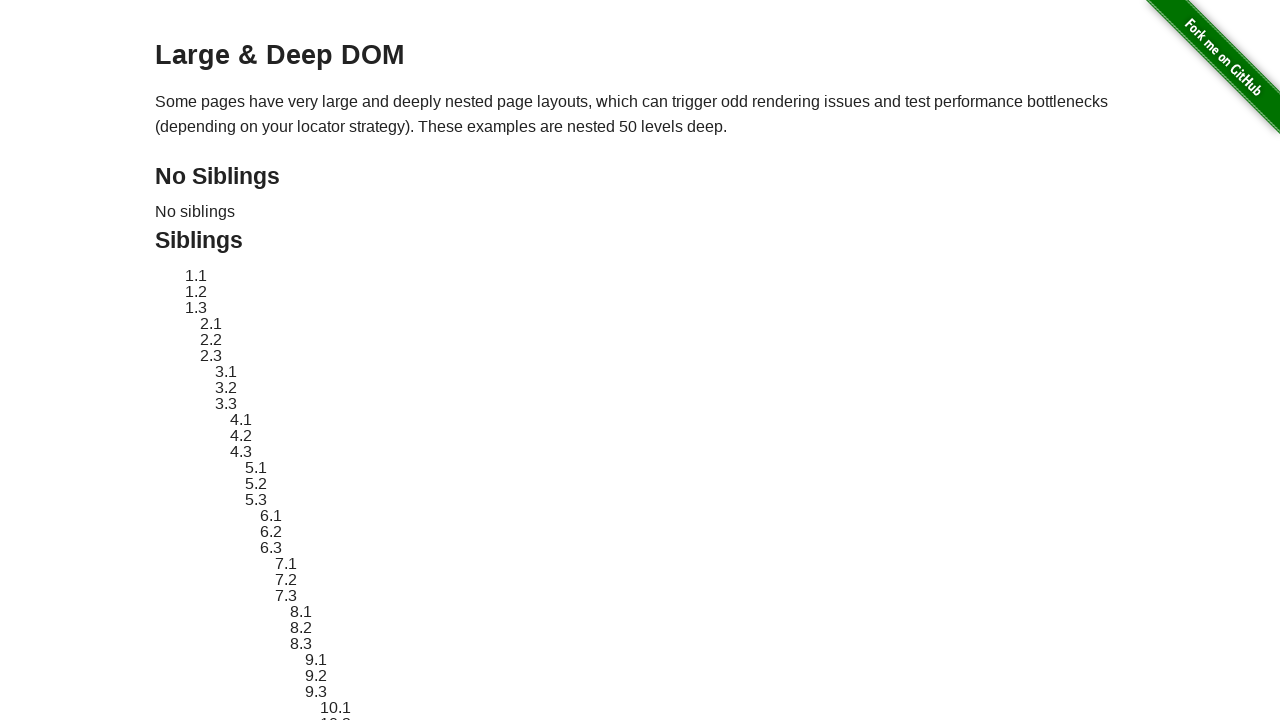

Applied red dashed border highlighting to element
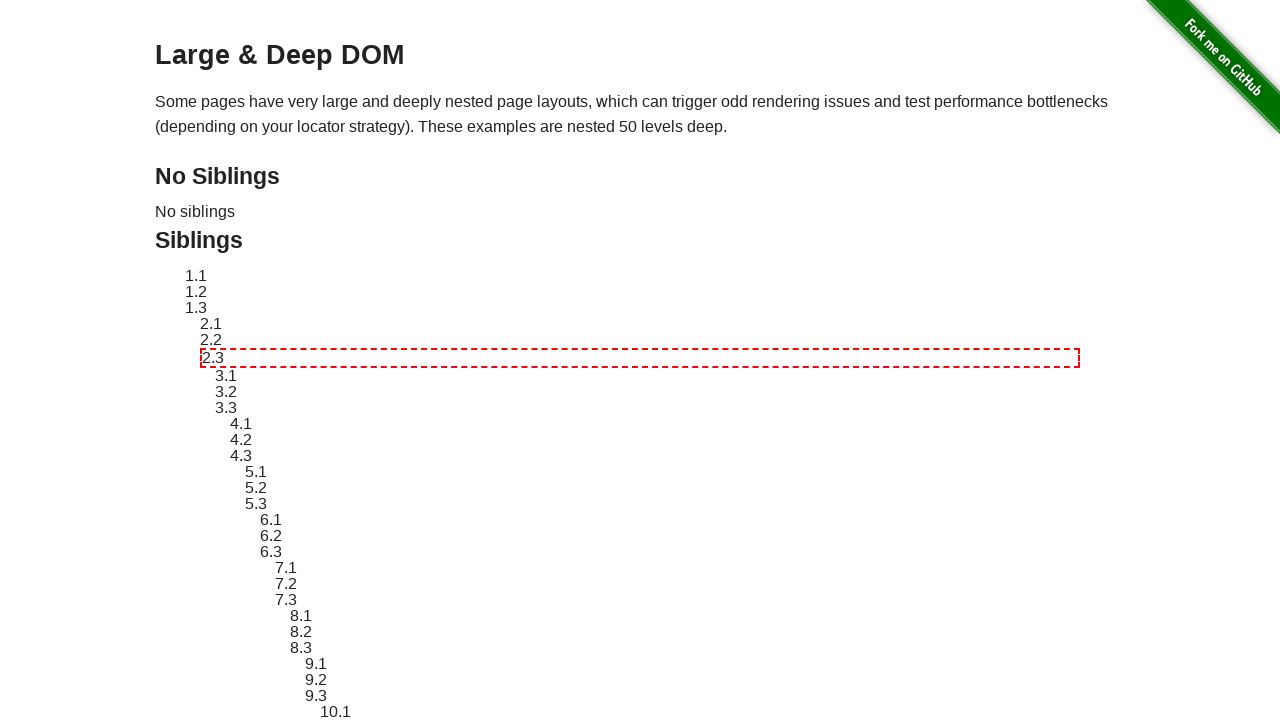

Waited 3 seconds to observe highlight effect
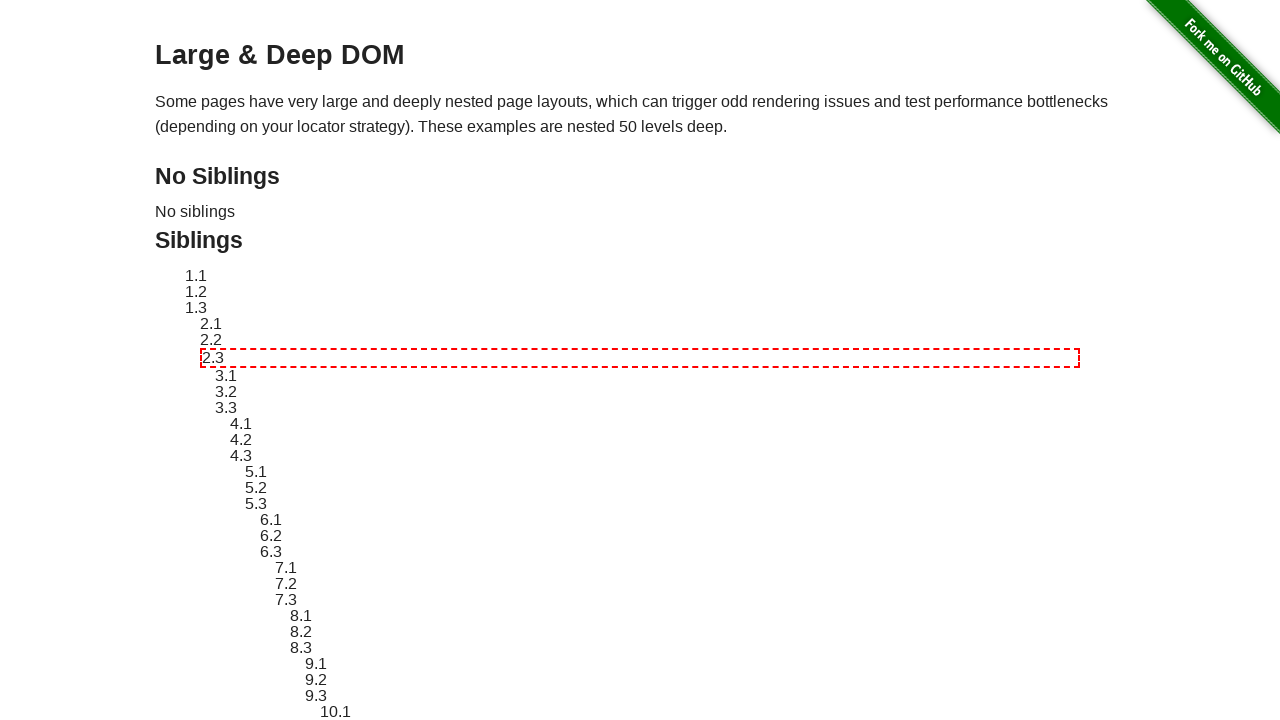

Reverted element style to original state
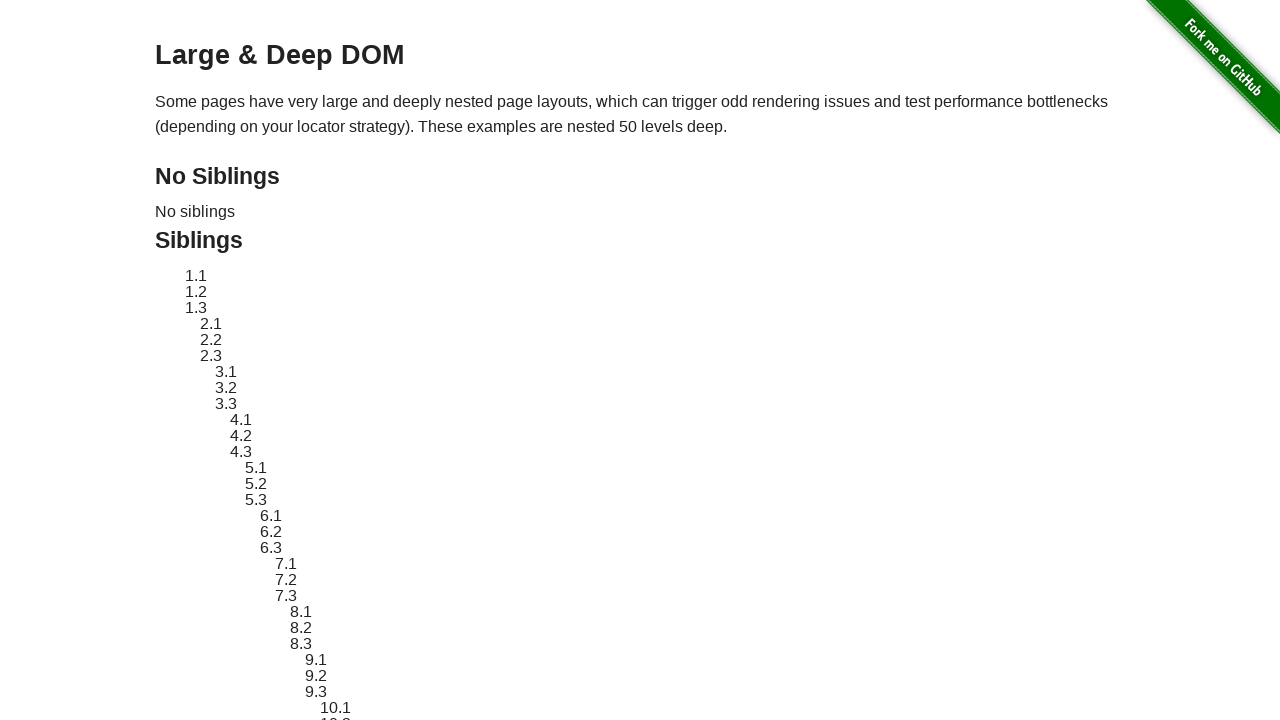

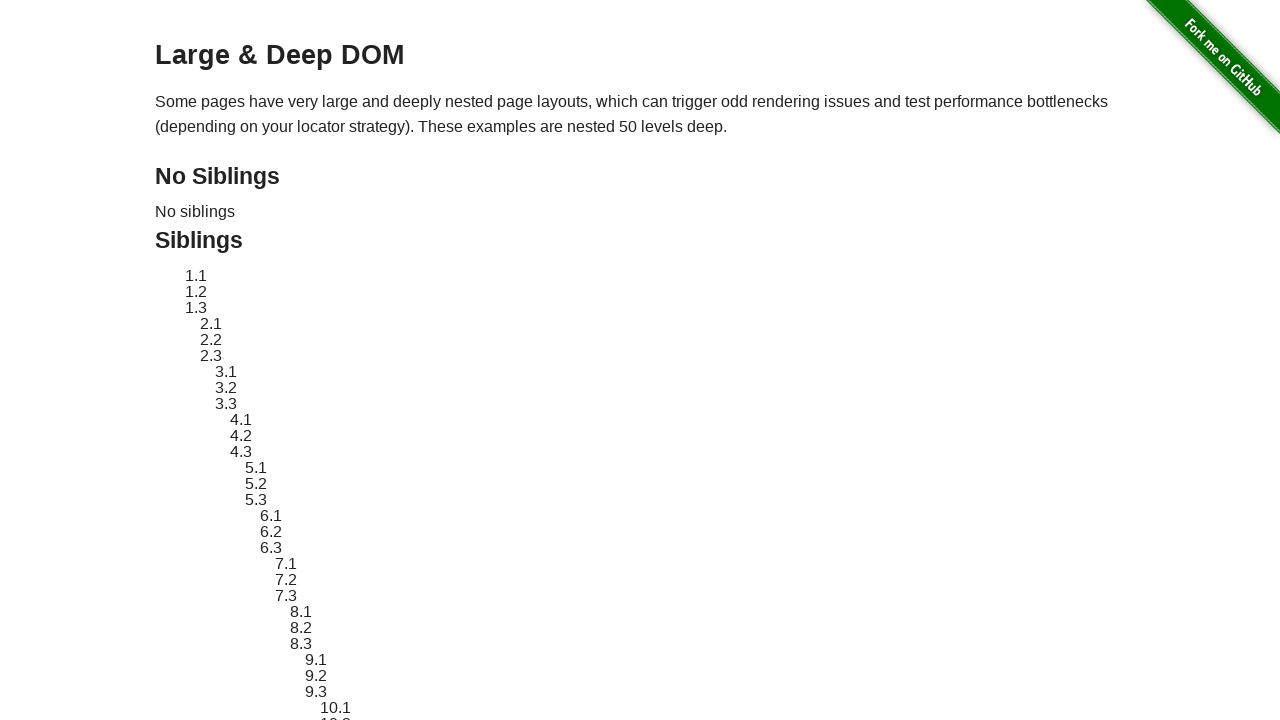